Tests static dropdown list functionality by selecting an option and verifying the selection

Starting URL: https://seleniumbase.io/demo_page

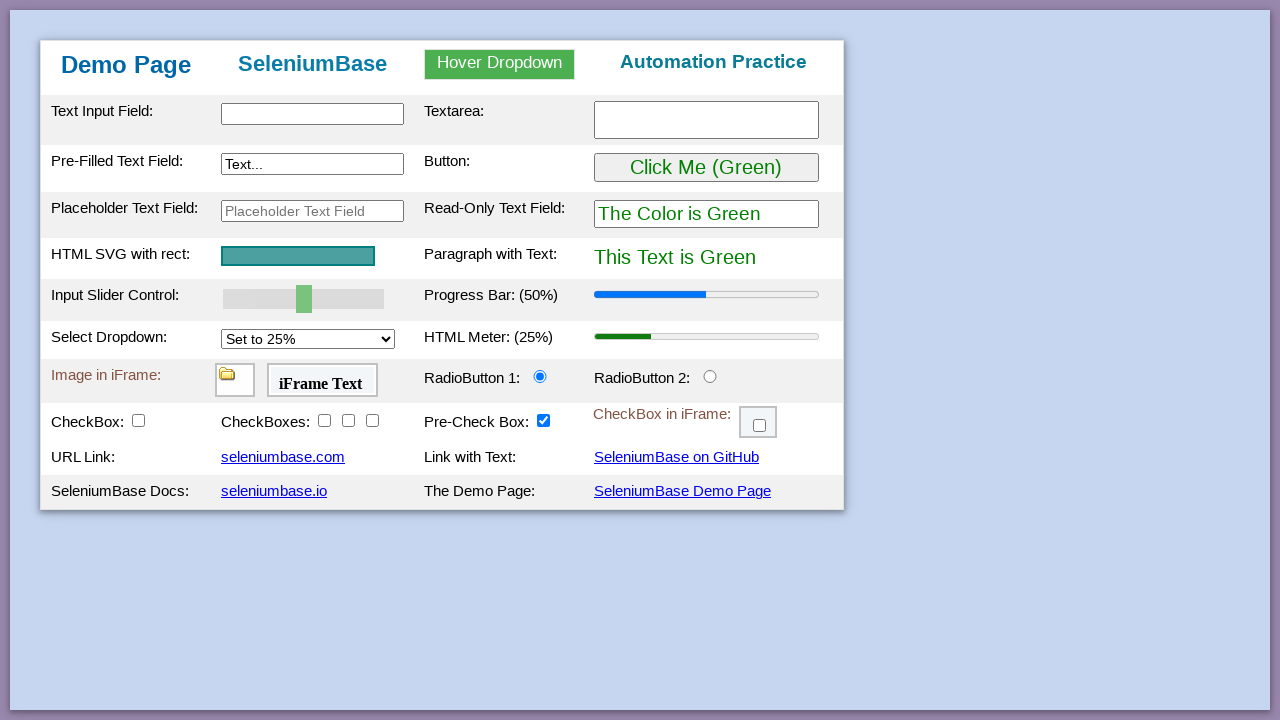

Selected '100%' option from static dropdown list on #mySelect
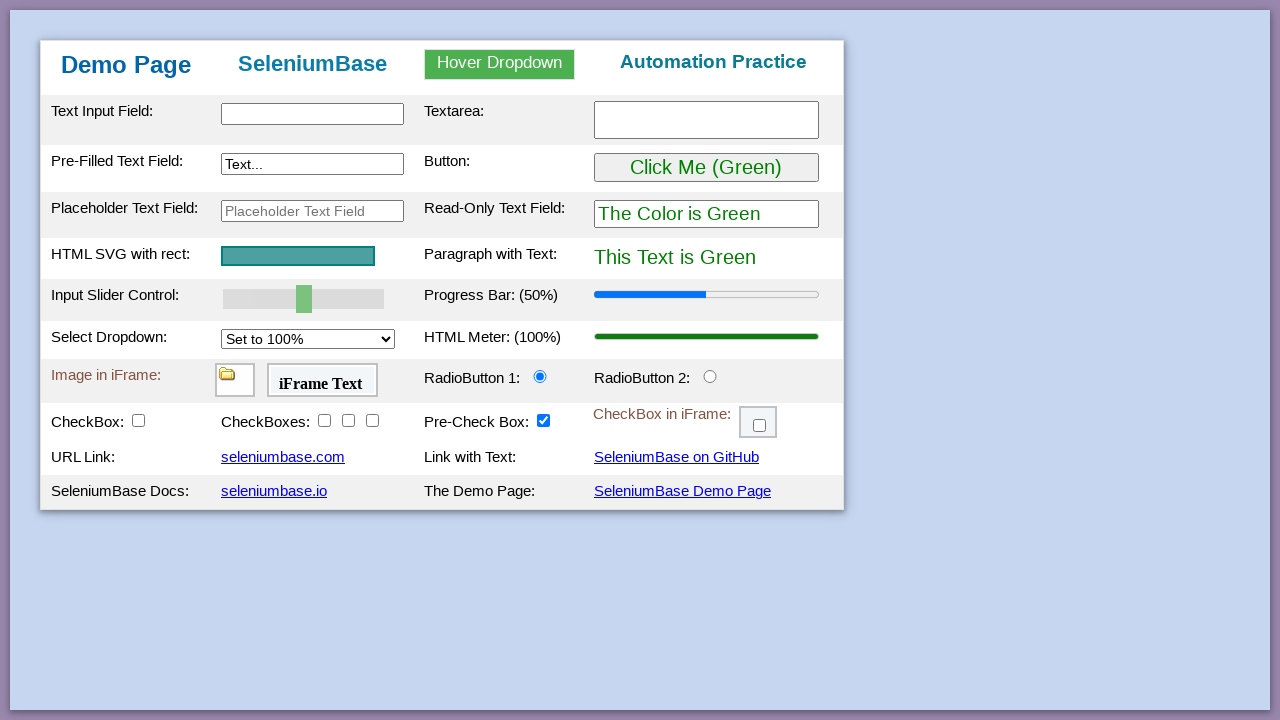

Verified that '100%' option was successfully selected in dropdown
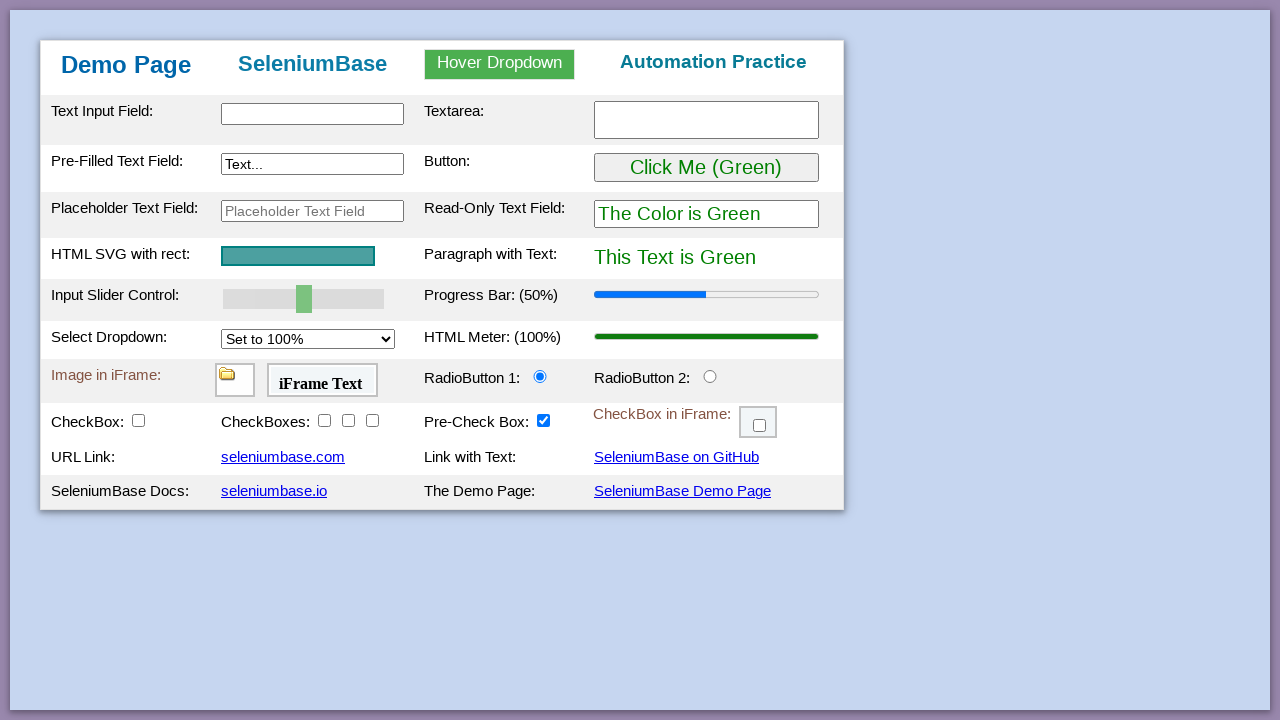

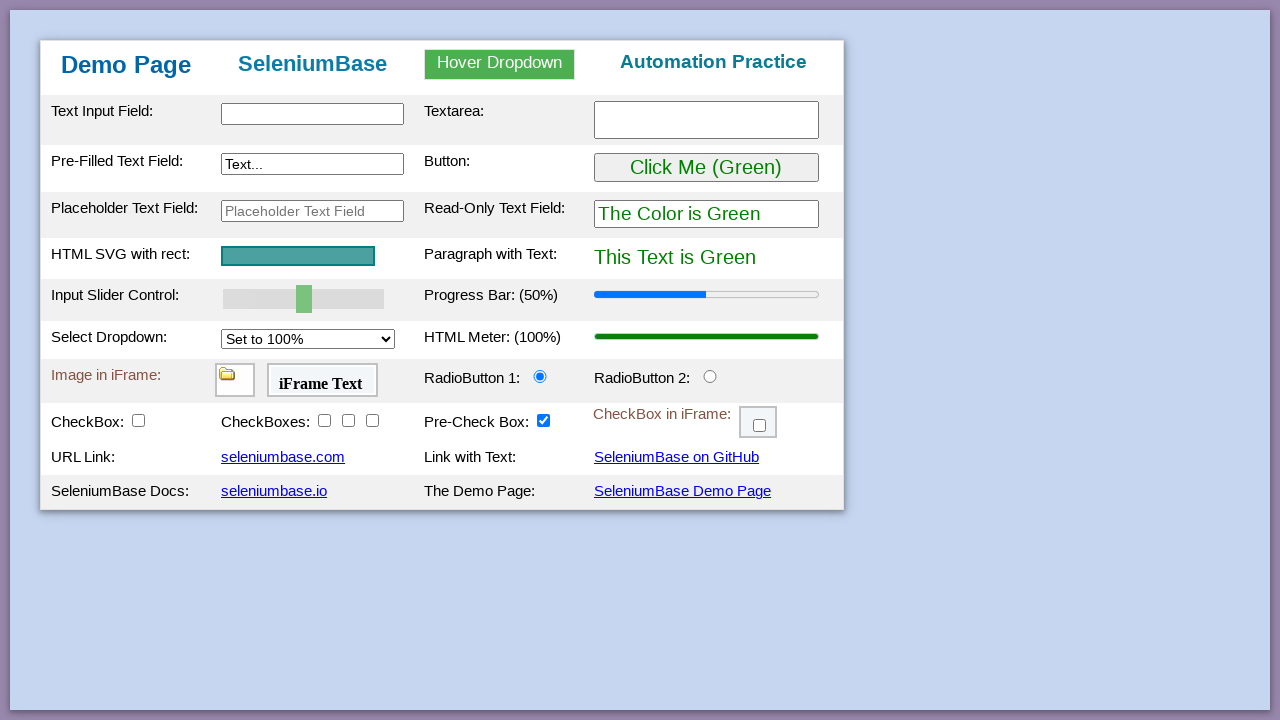